Tests child window handling by clicking a document link that opens a new page, then extracts and processes text content from the new page

Starting URL: https://rahulshettyacademy.com/loginpagePractise/

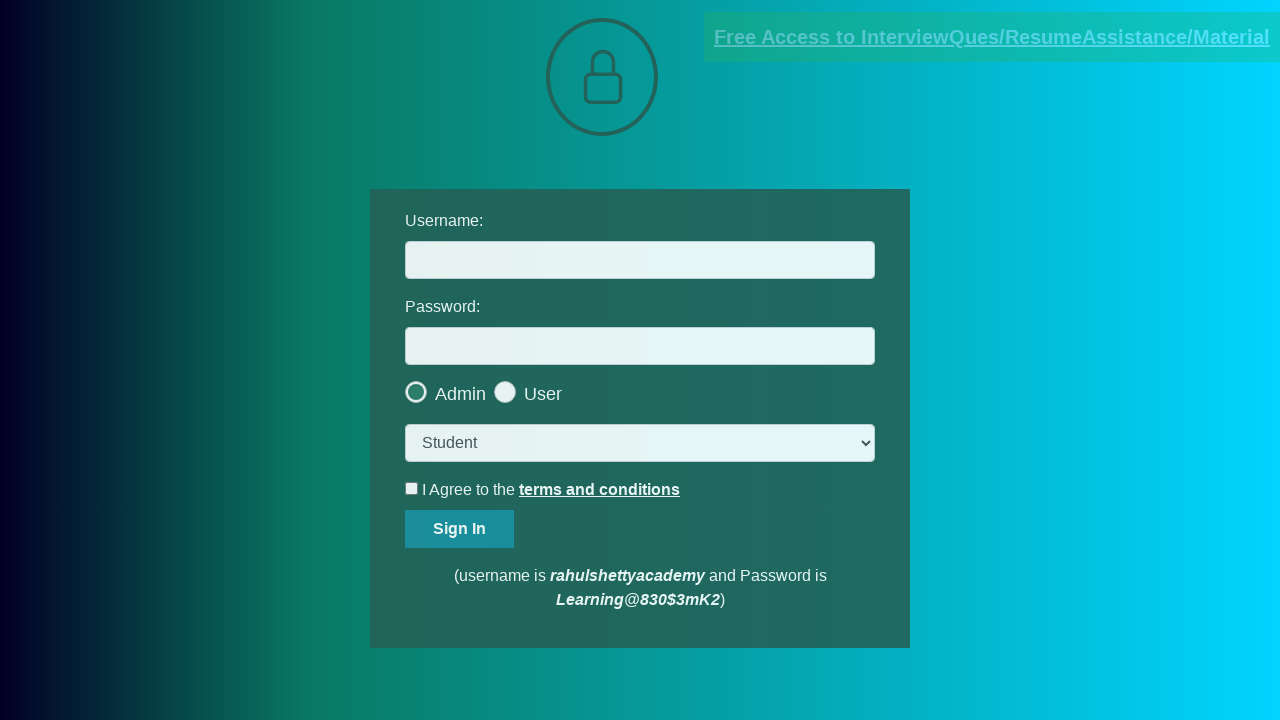

Located documents-request link
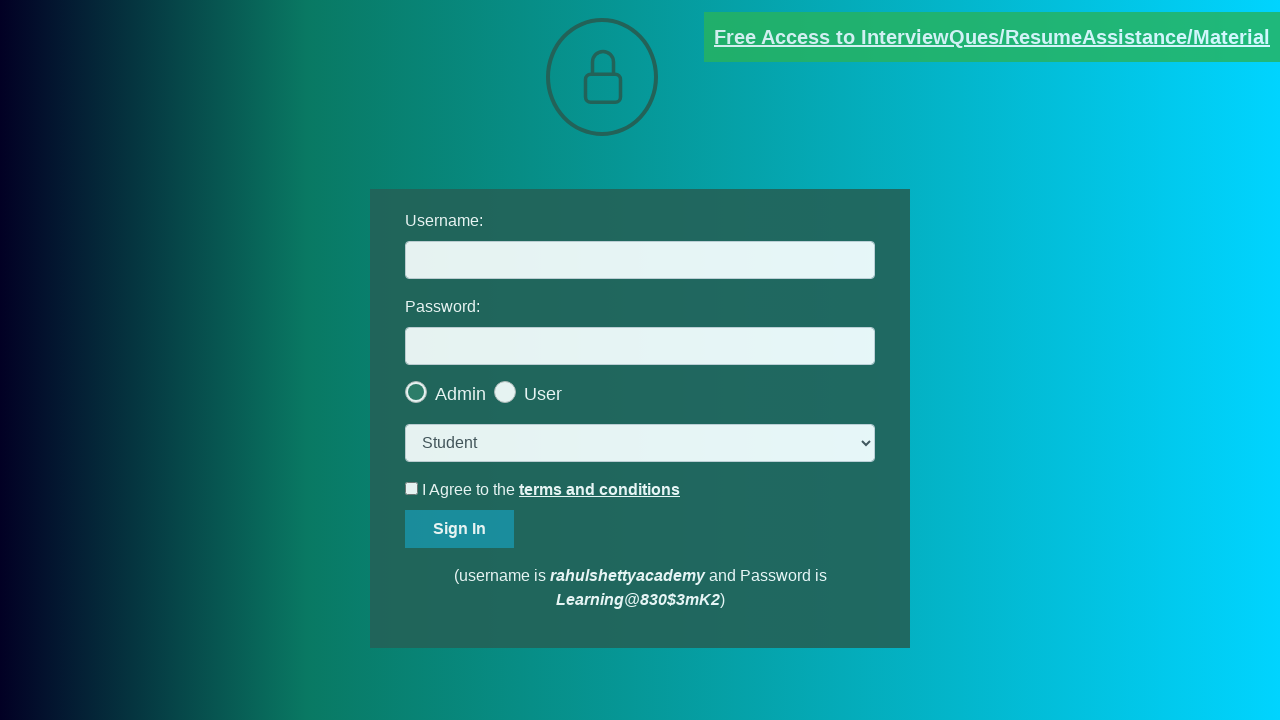

Clicked documents-request link to open child window at (992, 37) on [href*='documents-request']
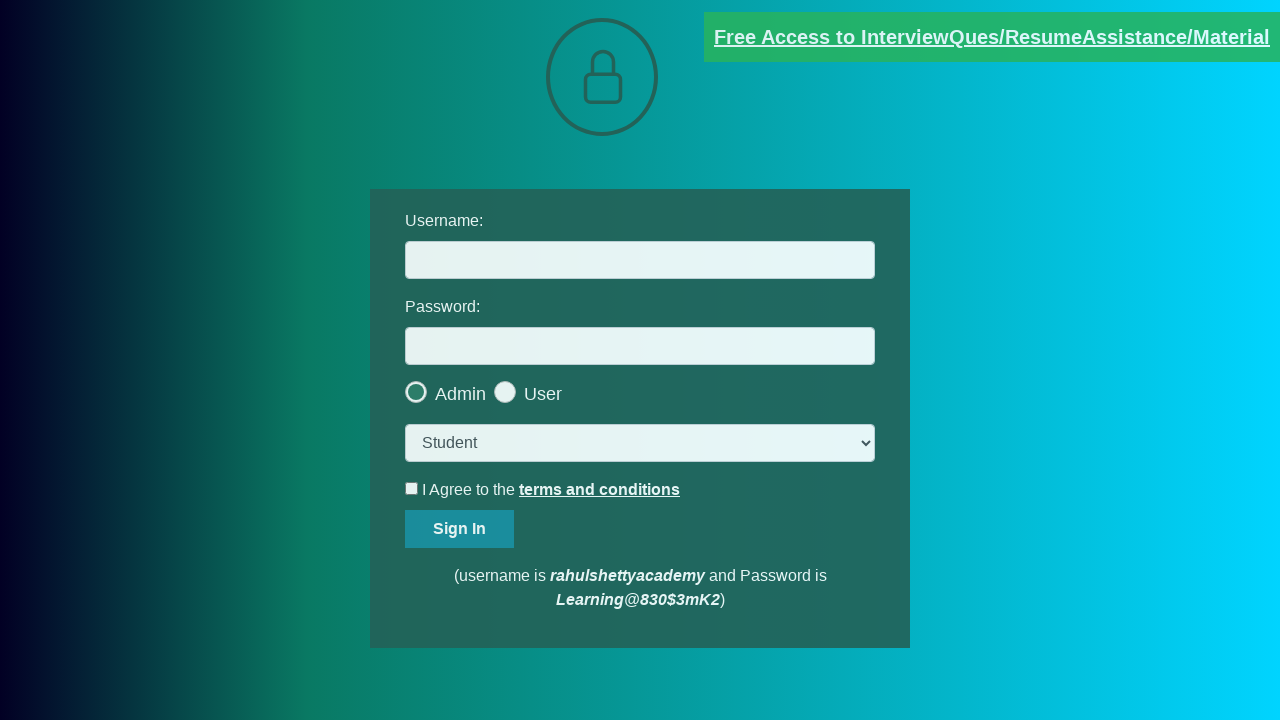

Child window opened and captured
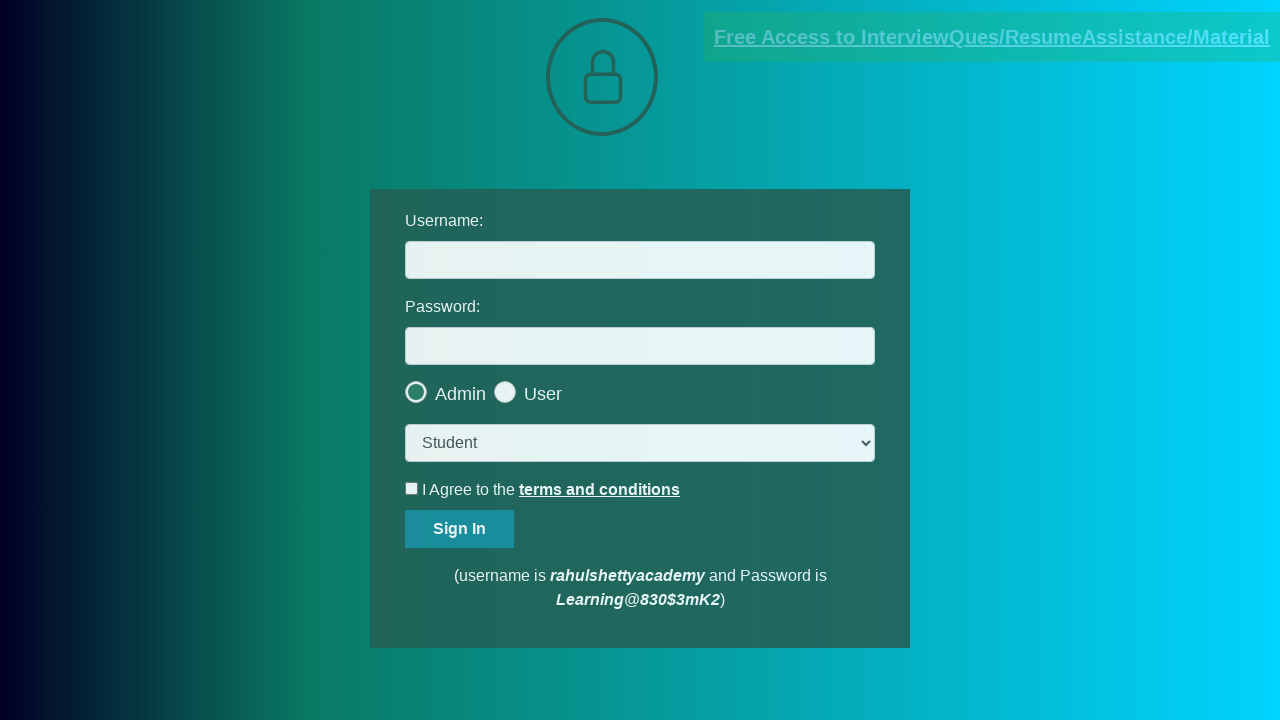

Child window fully loaded
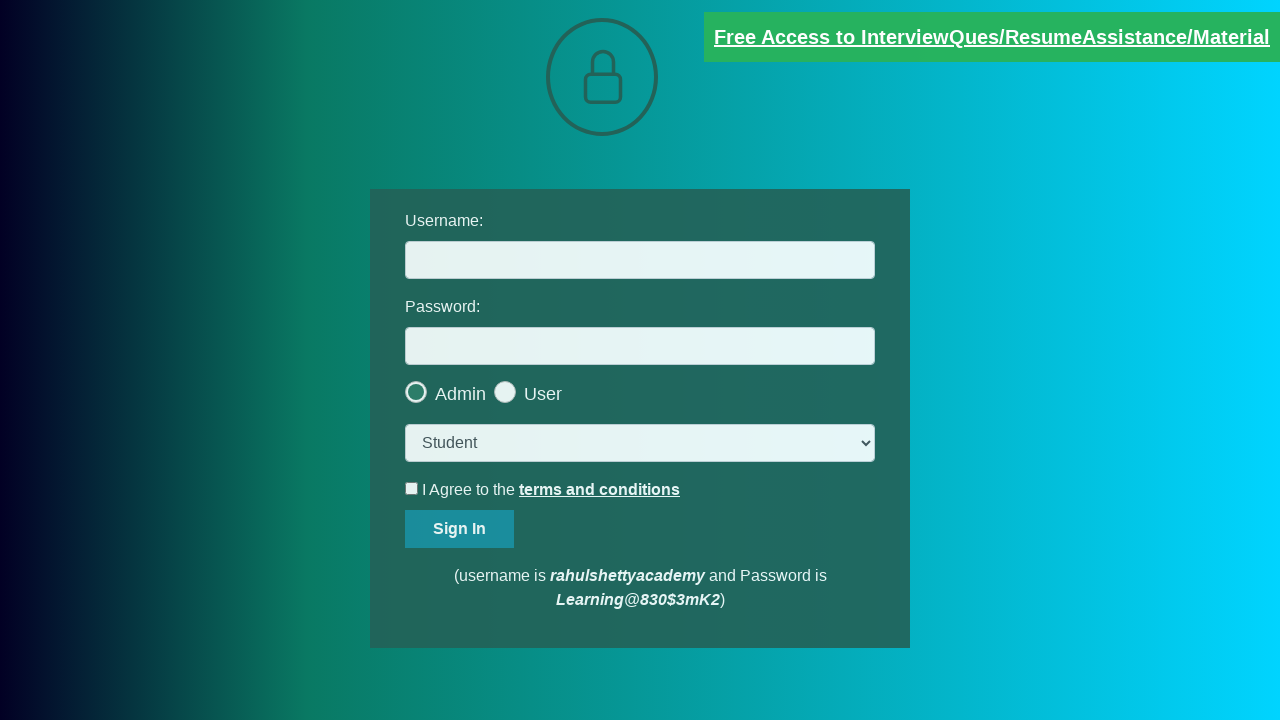

Red element selector found on child window
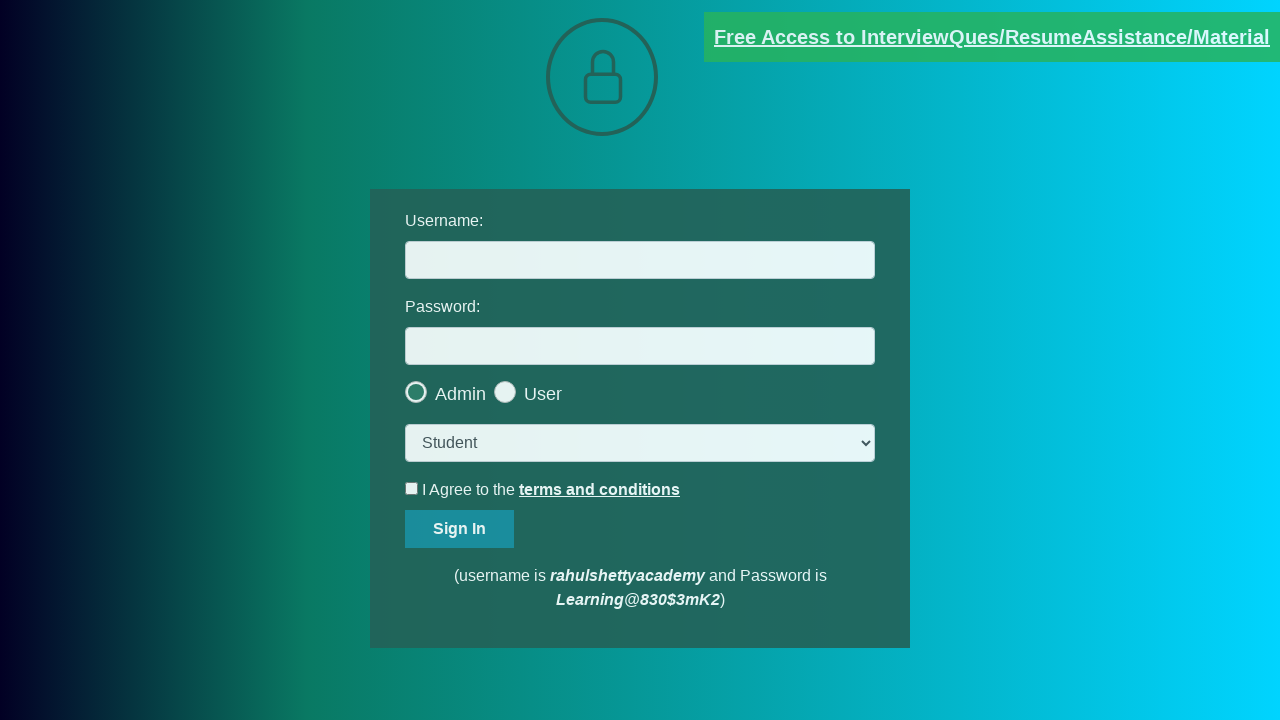

Extracted text content from red element: 'Please email us at mentor@rahulshettyacademy.com with below template to receive response '
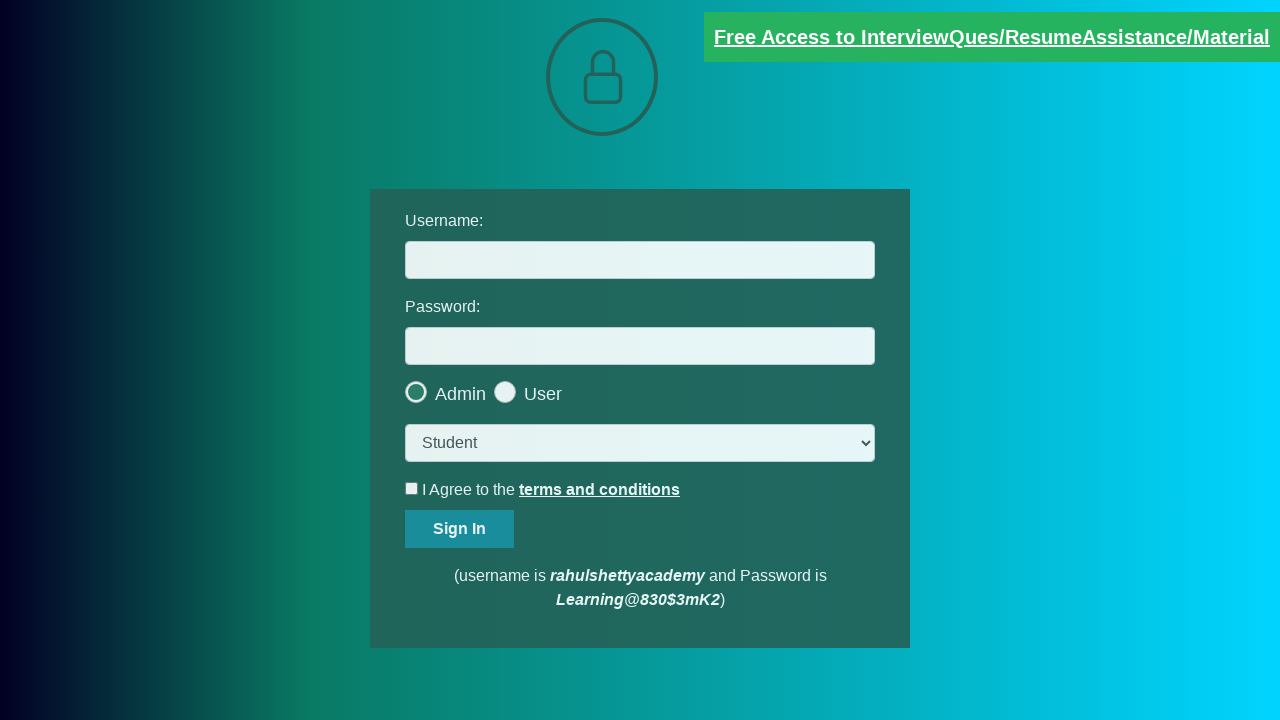

Closed child window
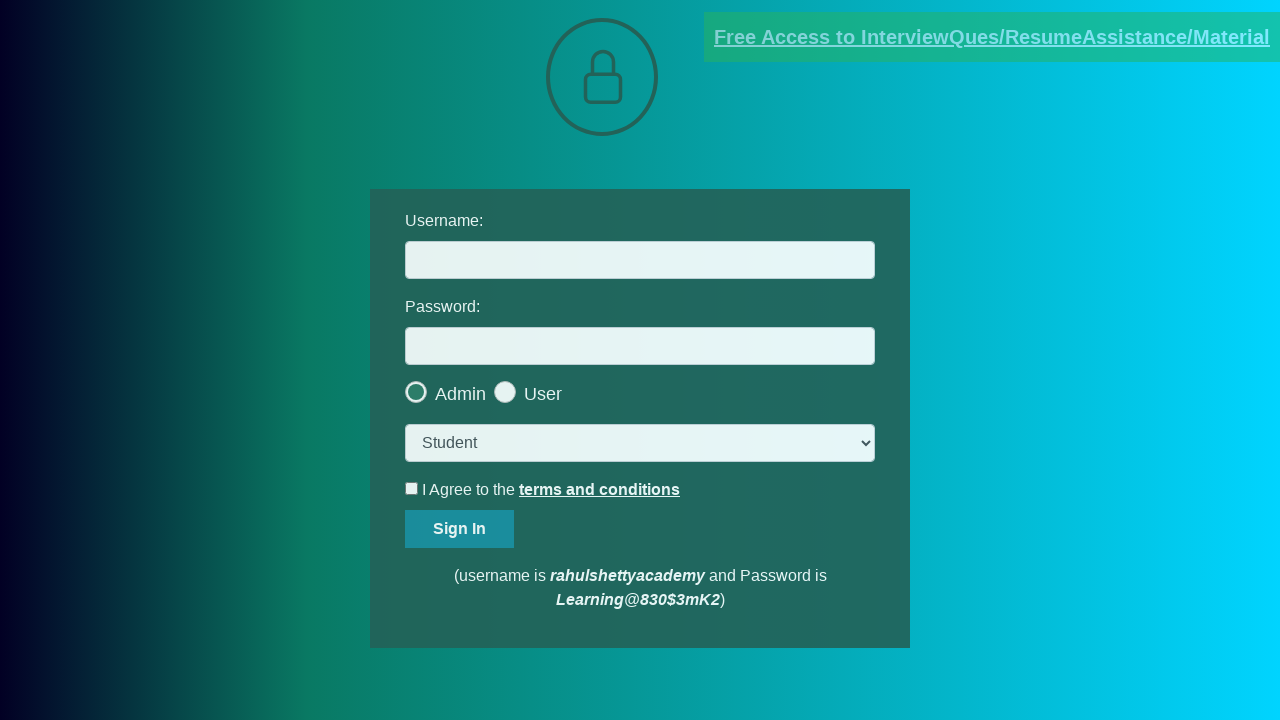

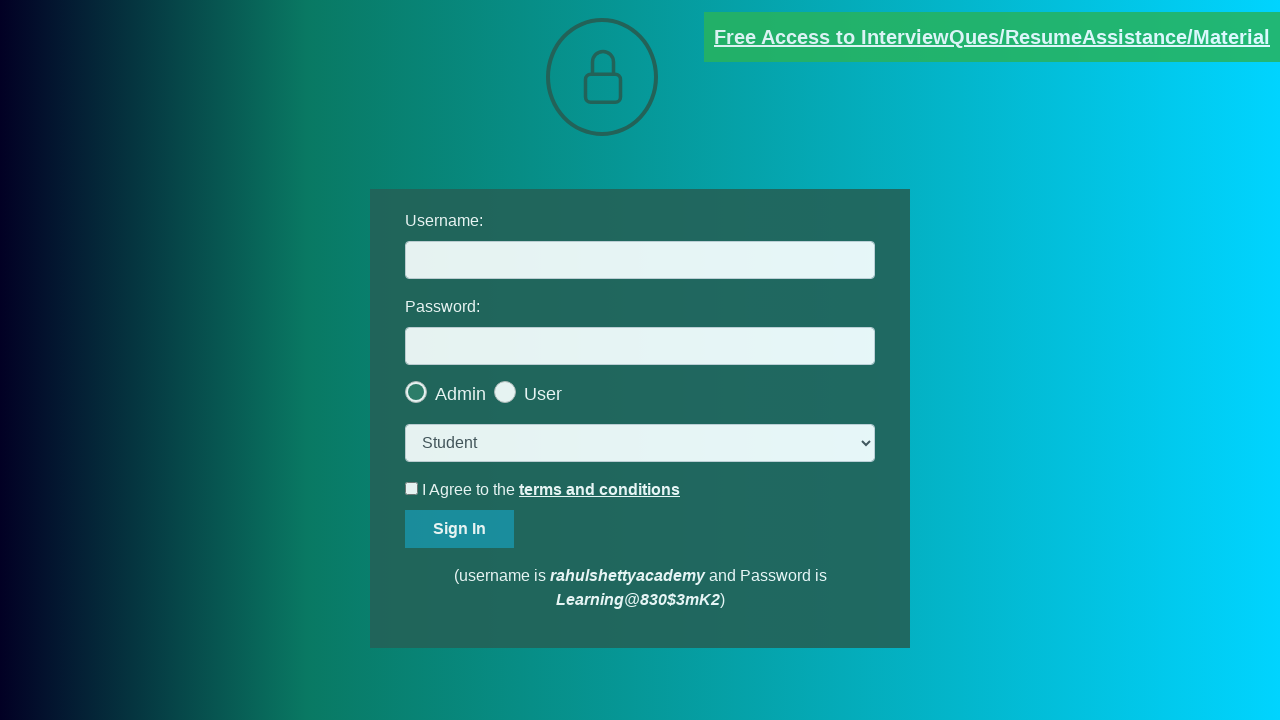